Solves a math problem by reading two numbers from the page, calculating their sum, selecting the answer from a dropdown, and submitting the form

Starting URL: http://suninjuly.github.io/selects1.html

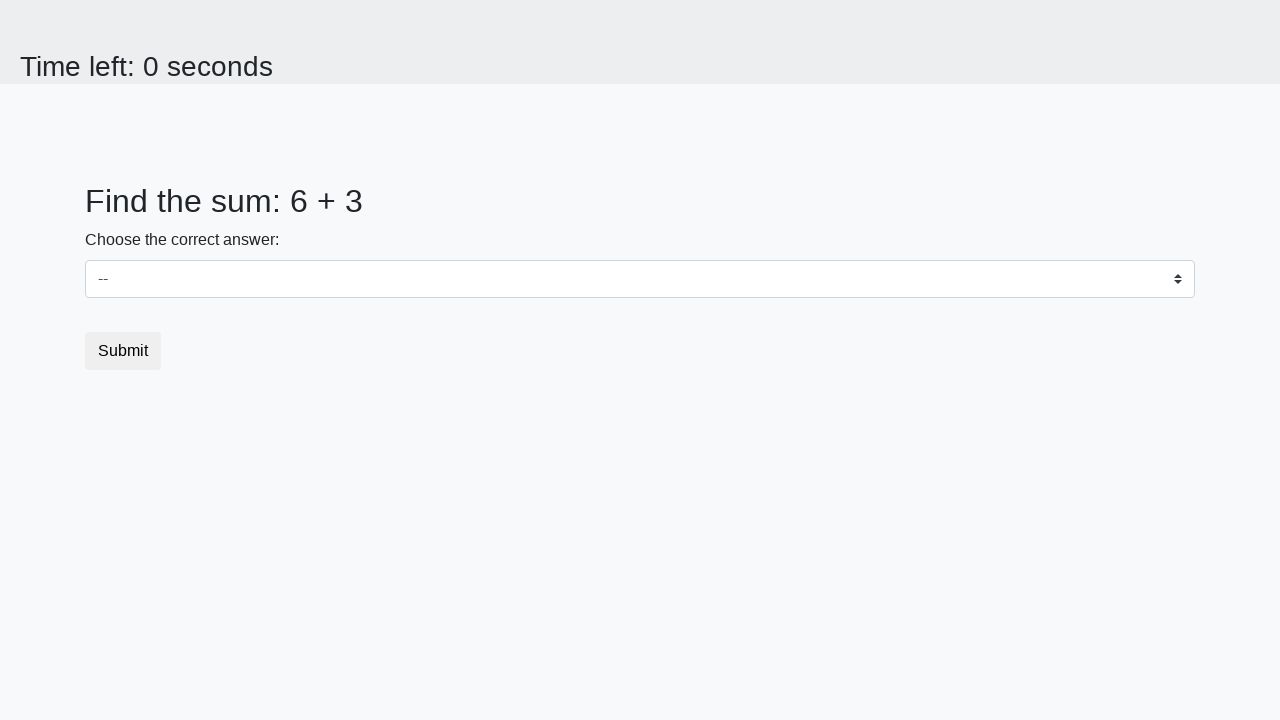

Located first number element (#num1)
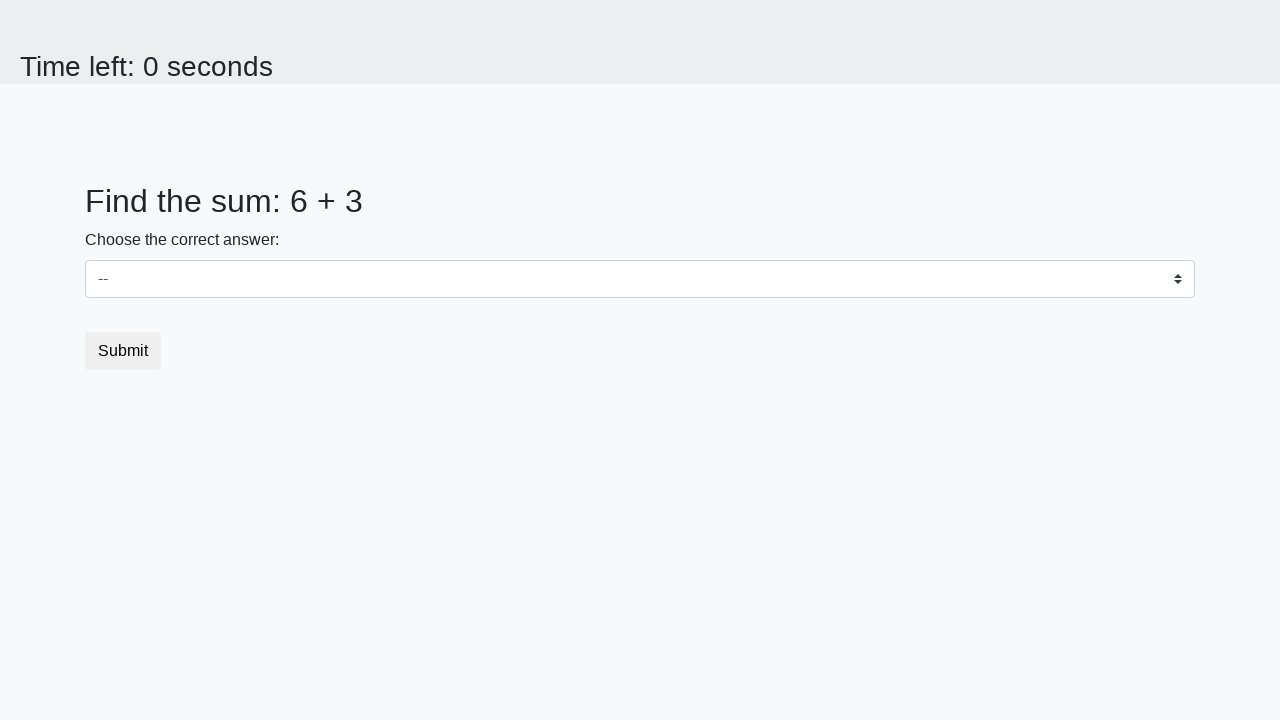

Read first number: 6
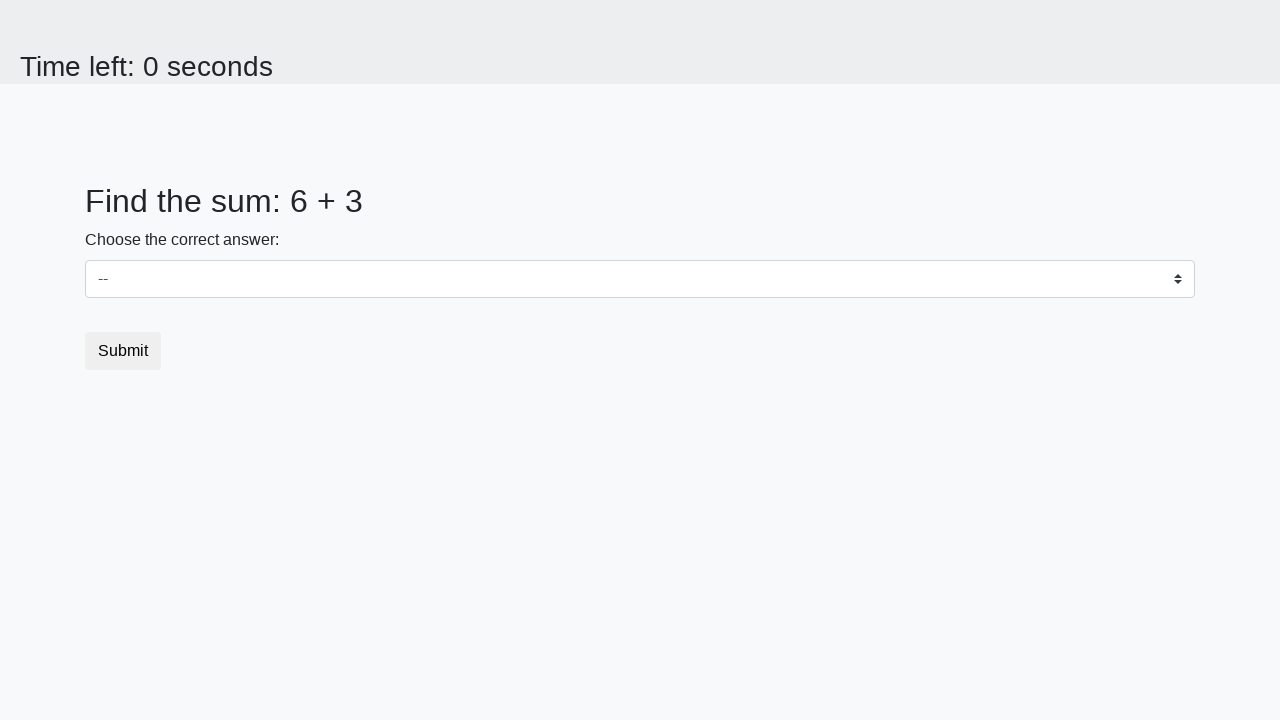

Located second number element (#num2)
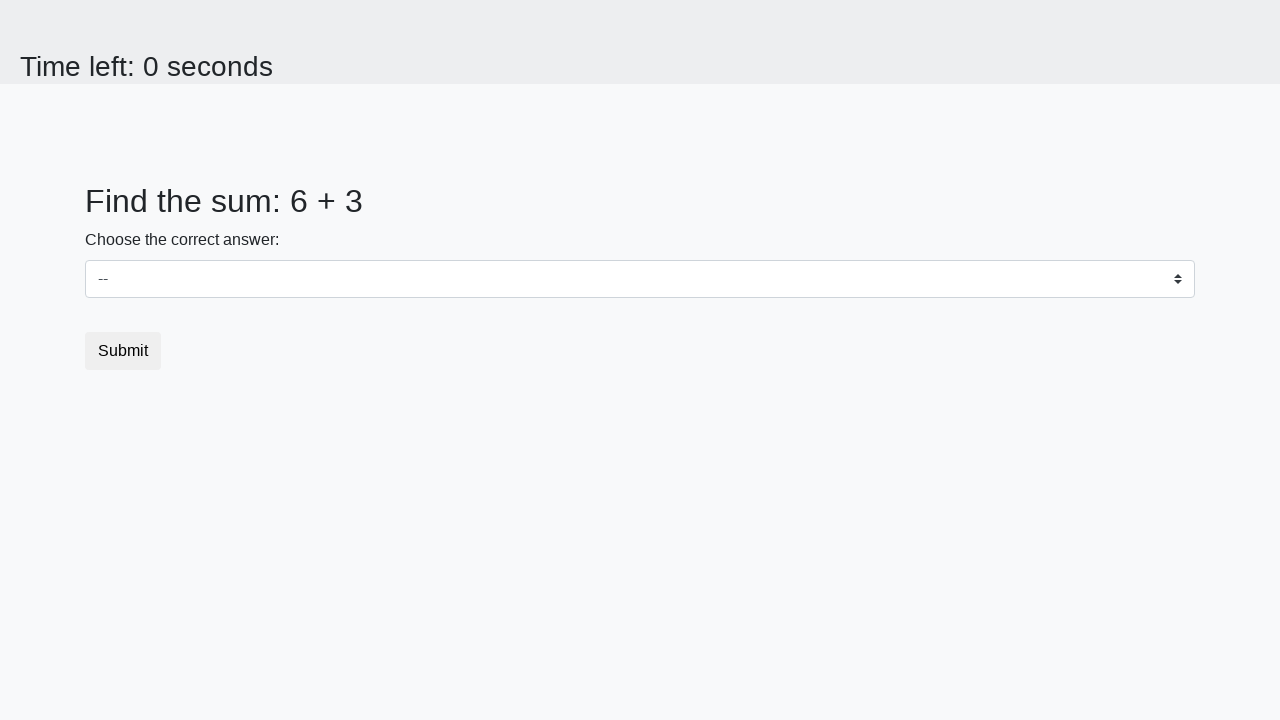

Read second number: 3
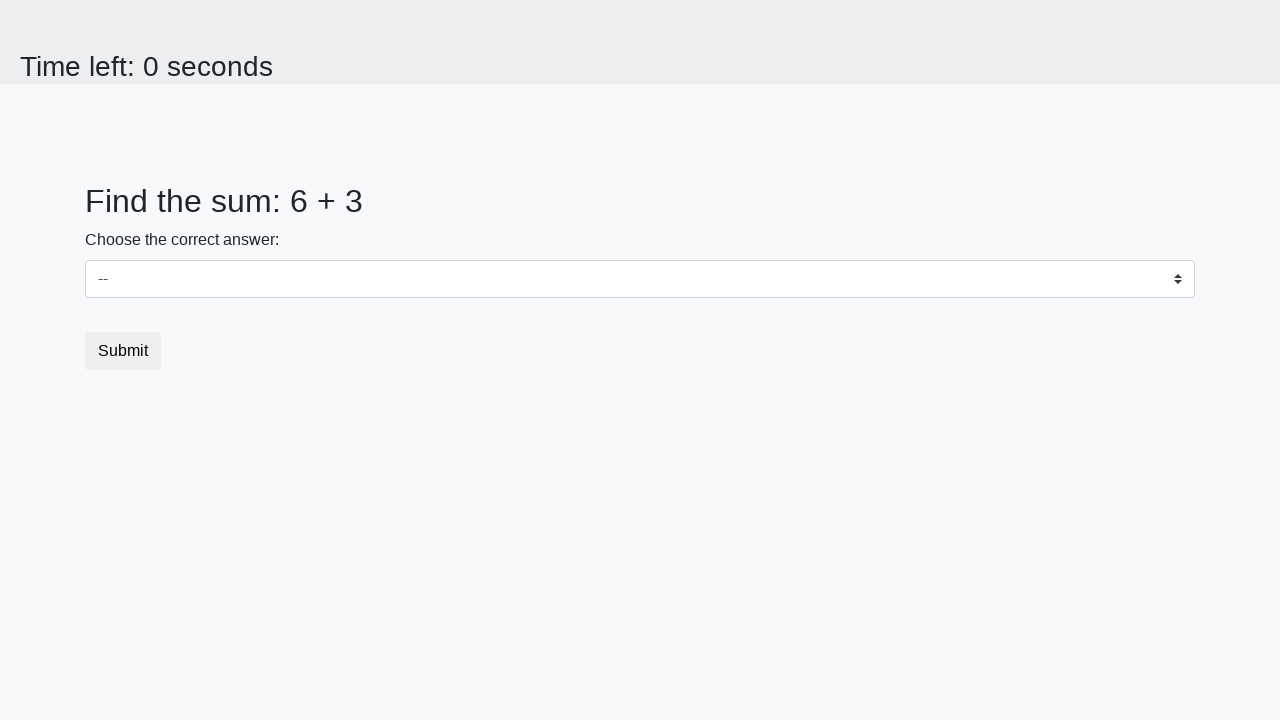

Calculated sum: 6 + 3 = 9
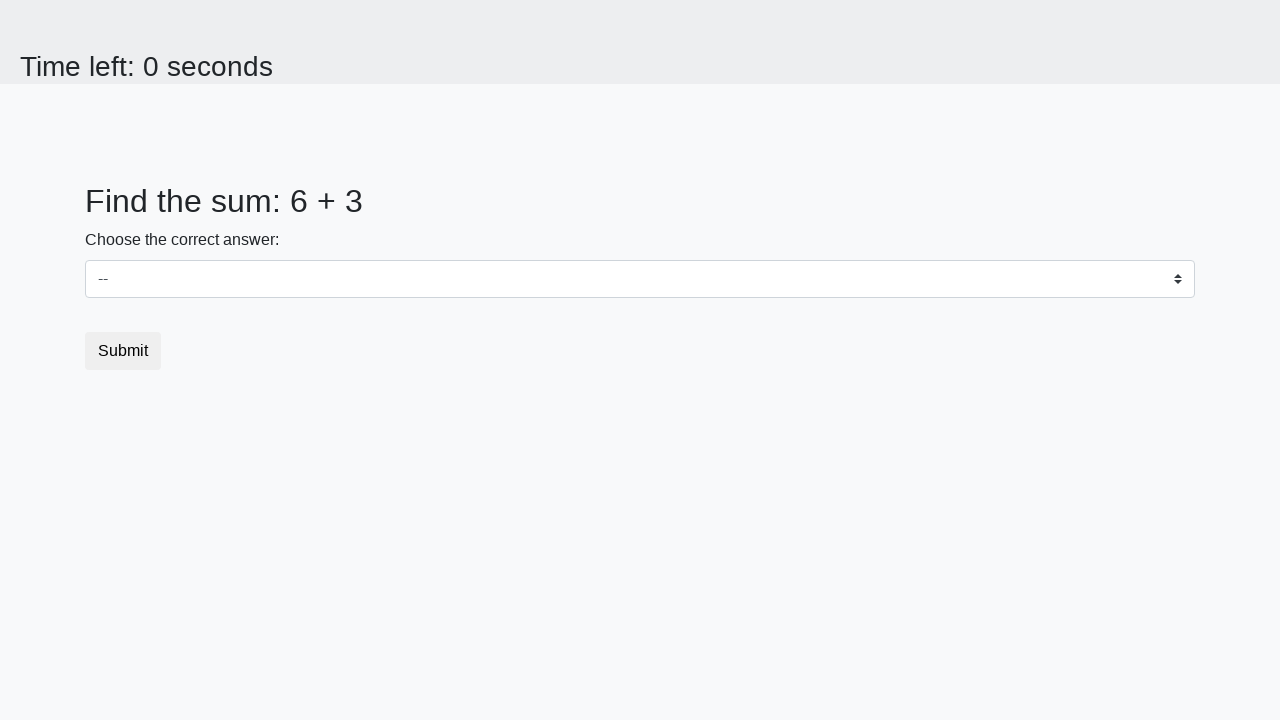

Selected calculated sum '9' from dropdown on select
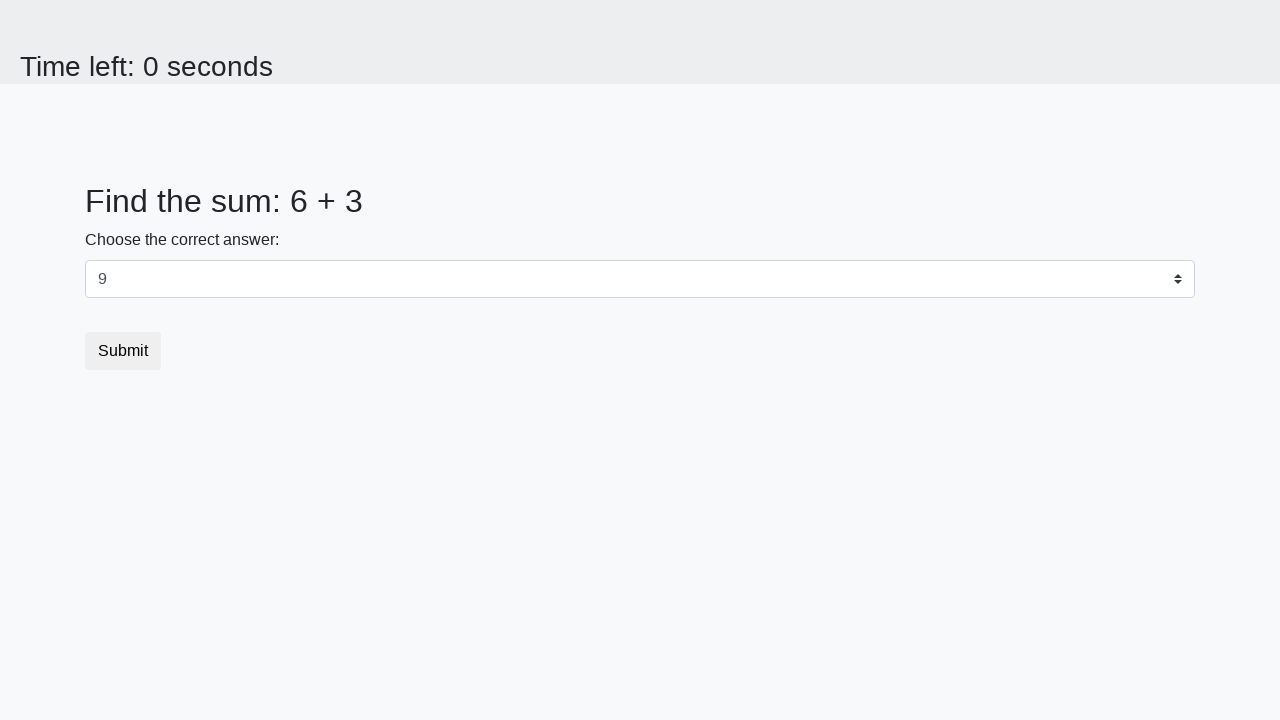

Clicked submit button to complete the form at (123, 351) on button.btn
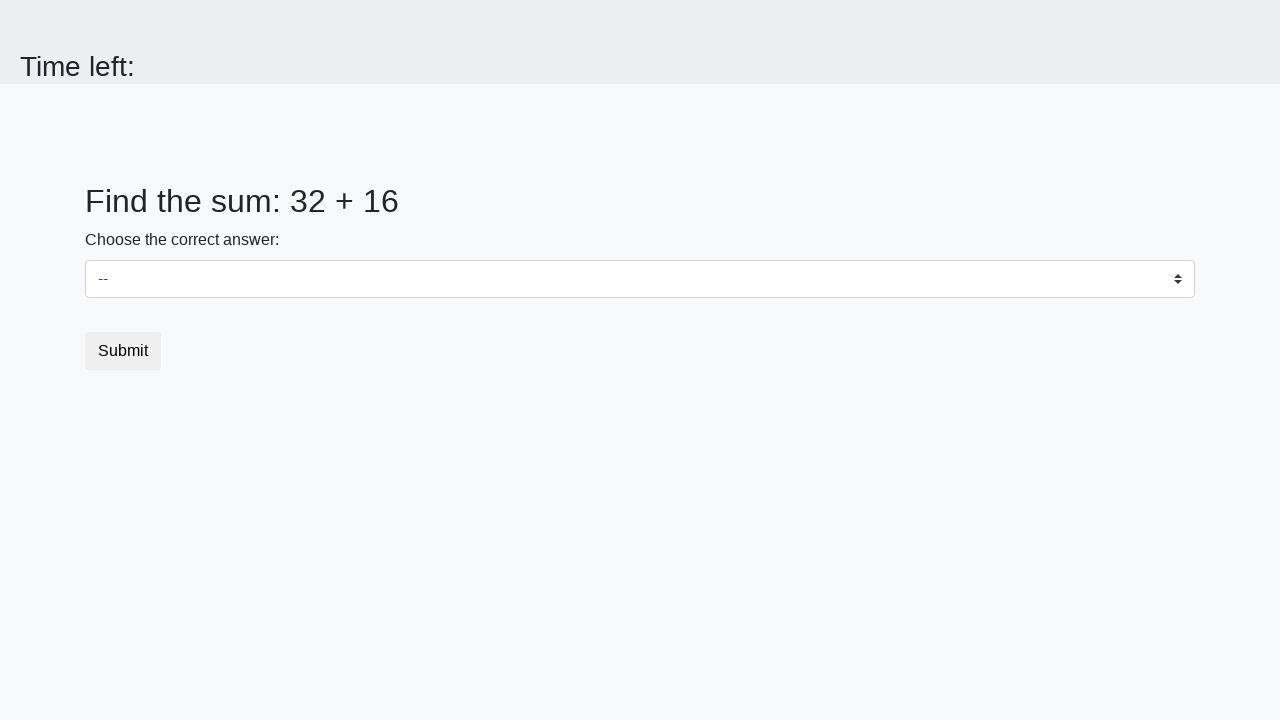

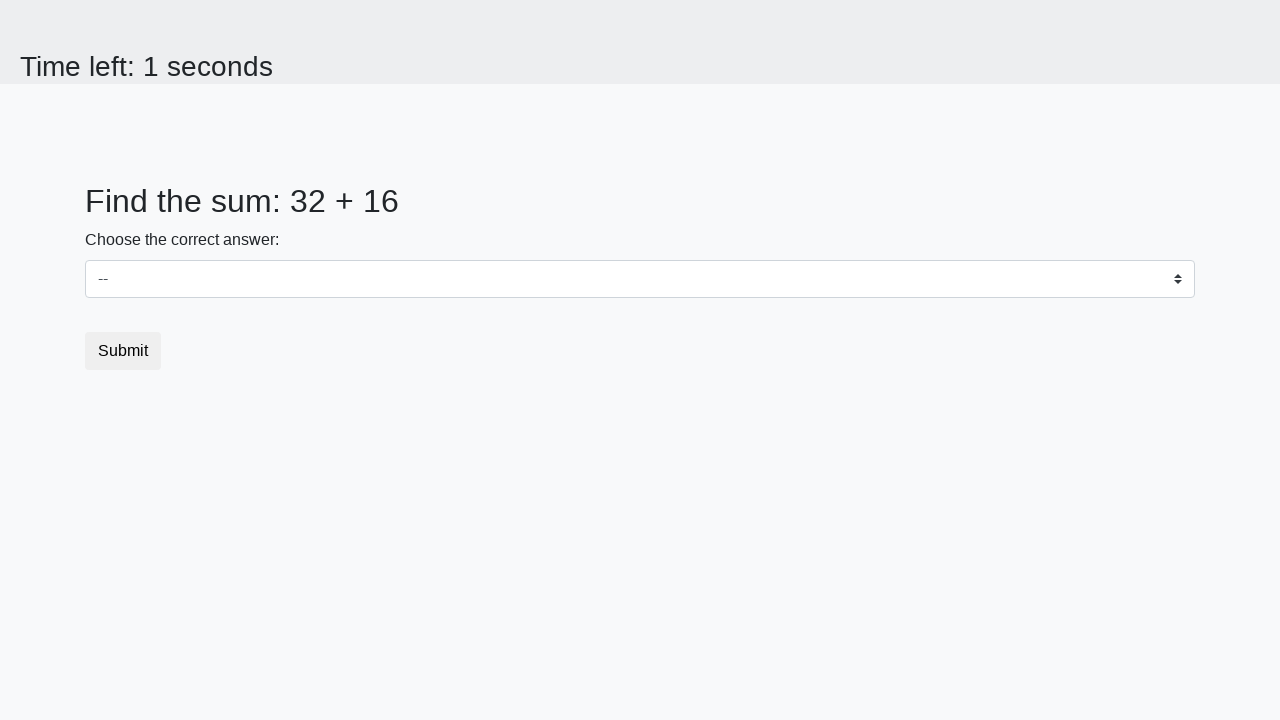